Tests dynamic content loading by clicking a Start button and waiting for the "Hello World!" text to appear

Starting URL: https://the-internet.herokuapp.com/dynamic_loading/2

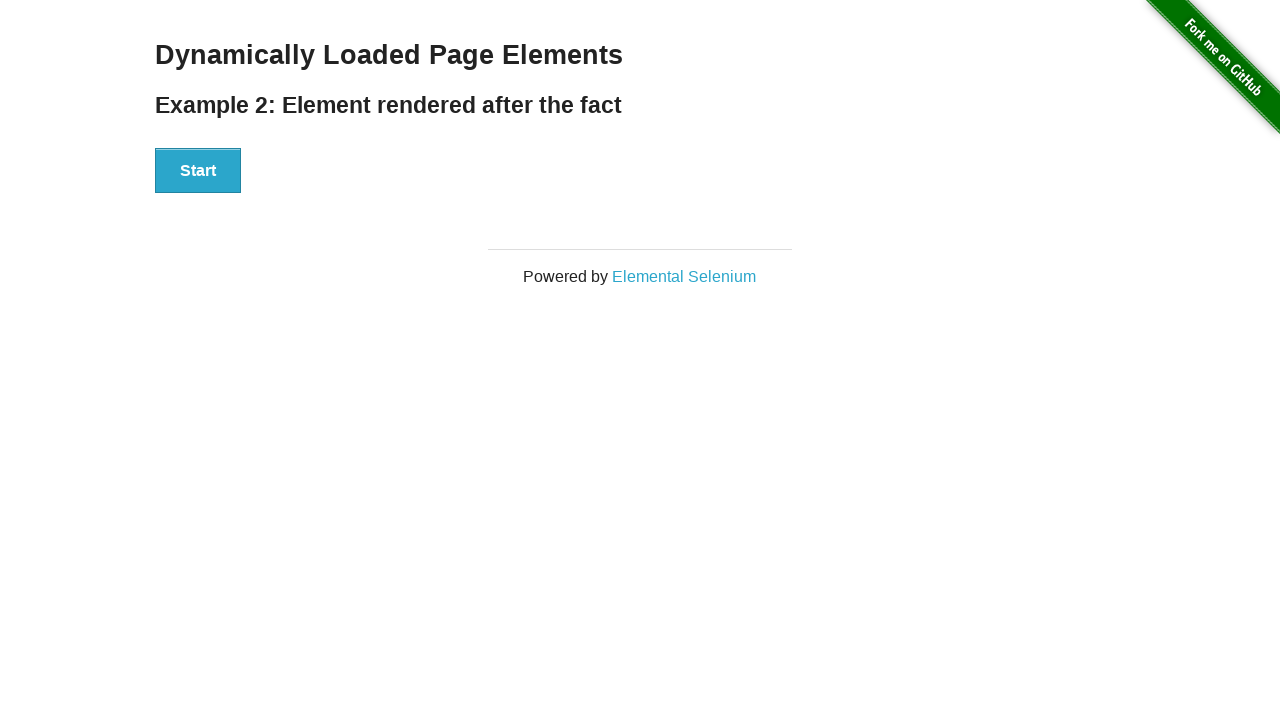

Clicked Start button to trigger dynamic content loading at (198, 171) on button:text('Start')
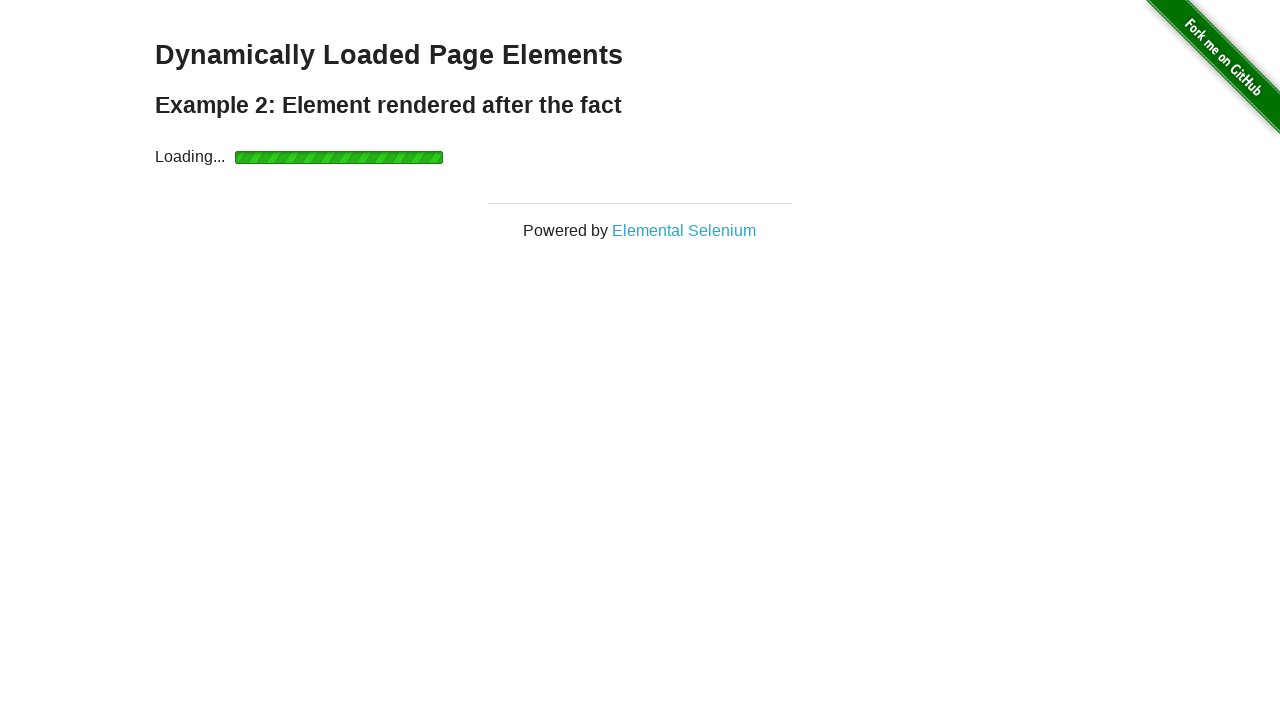

Waited for 'Hello World!' text to appear
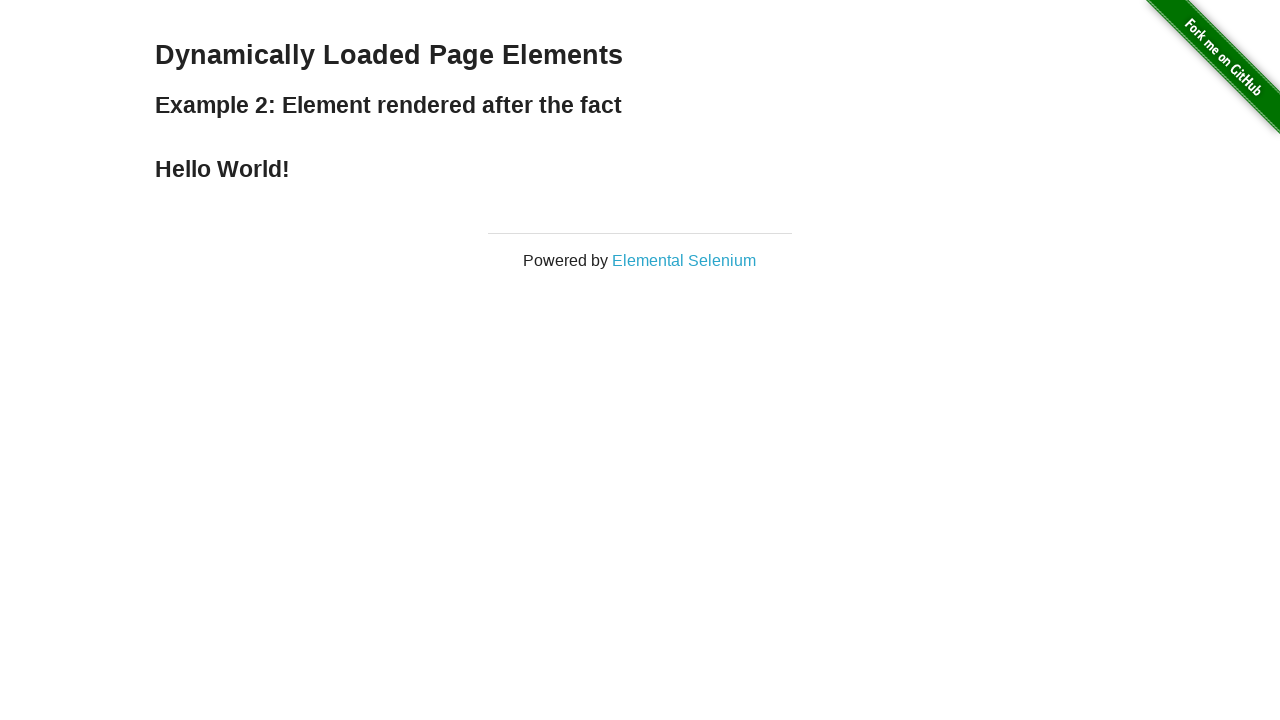

Located 'Hello World!' element
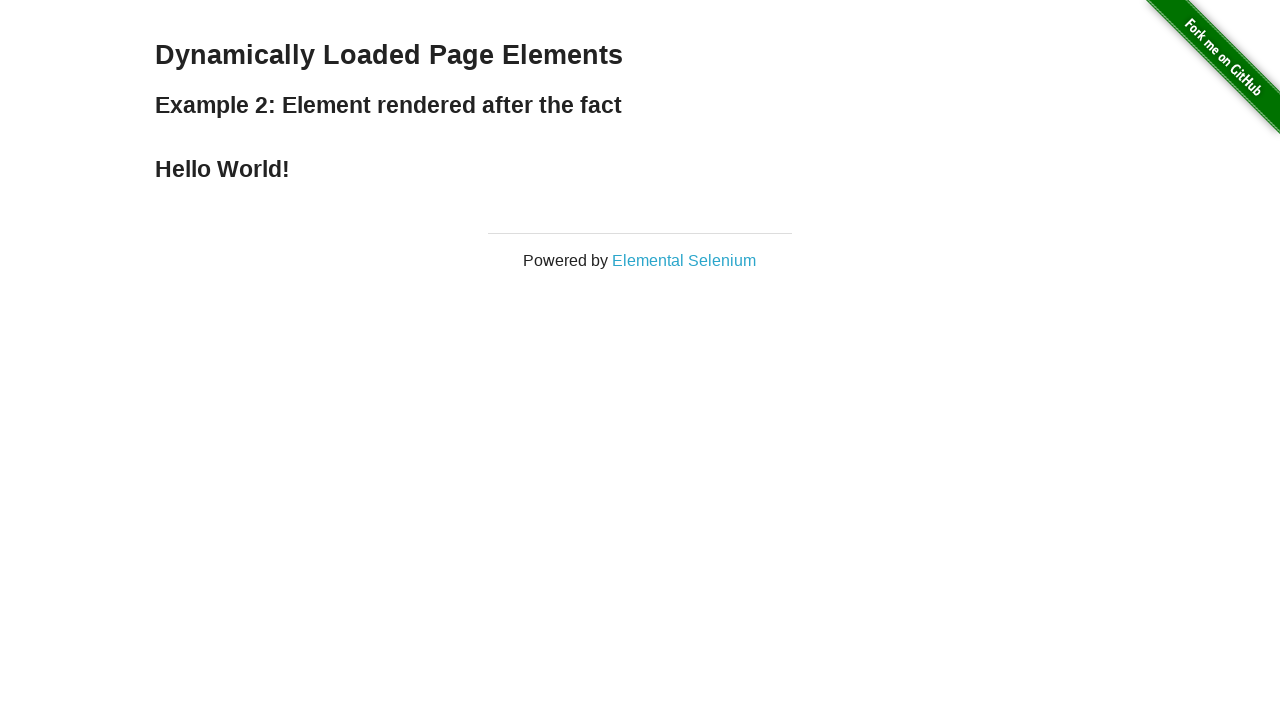

Verified 'Hello World!' text is visible
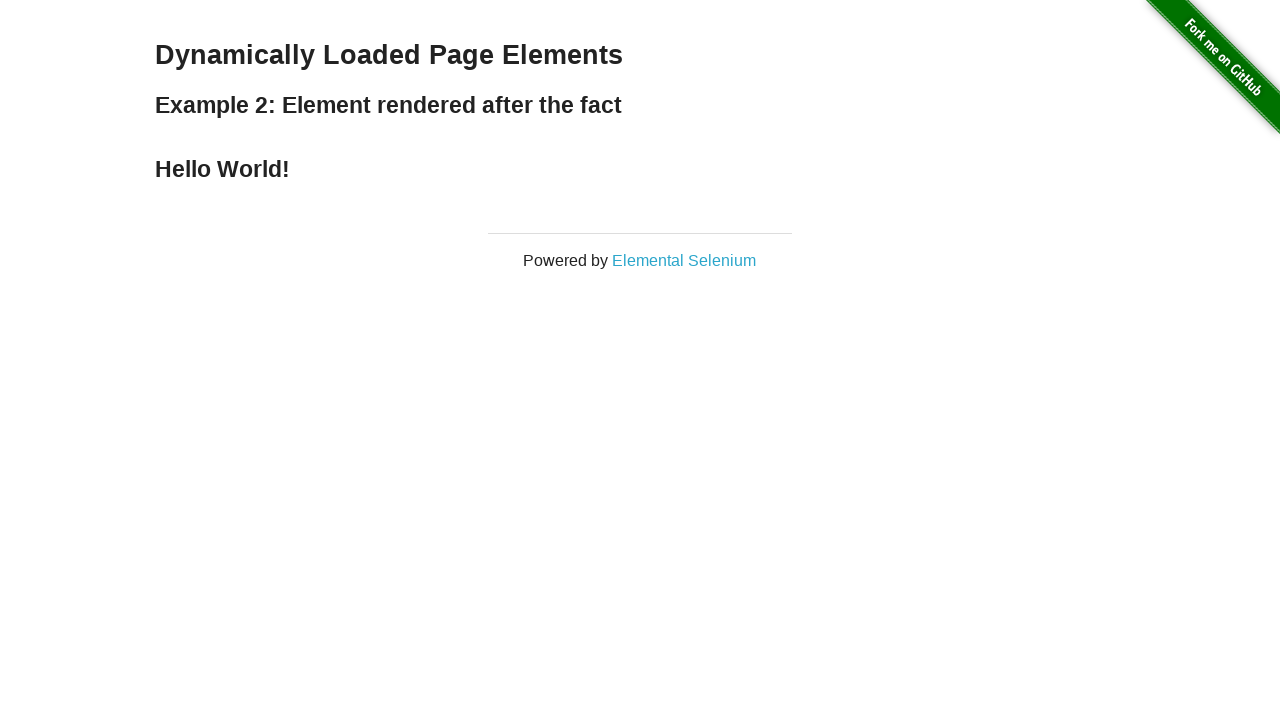

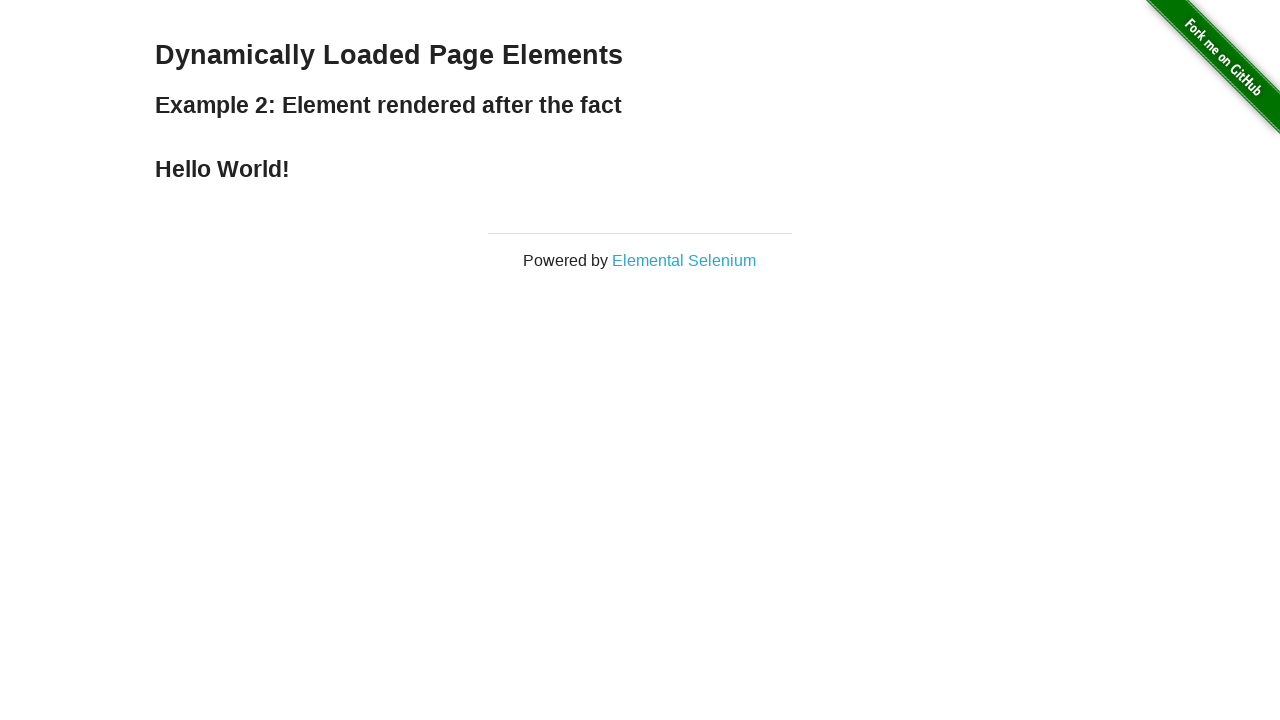